Tests partner images on the jobs page to verify they are present and potentially clickable

Starting URL: https://www.python.org

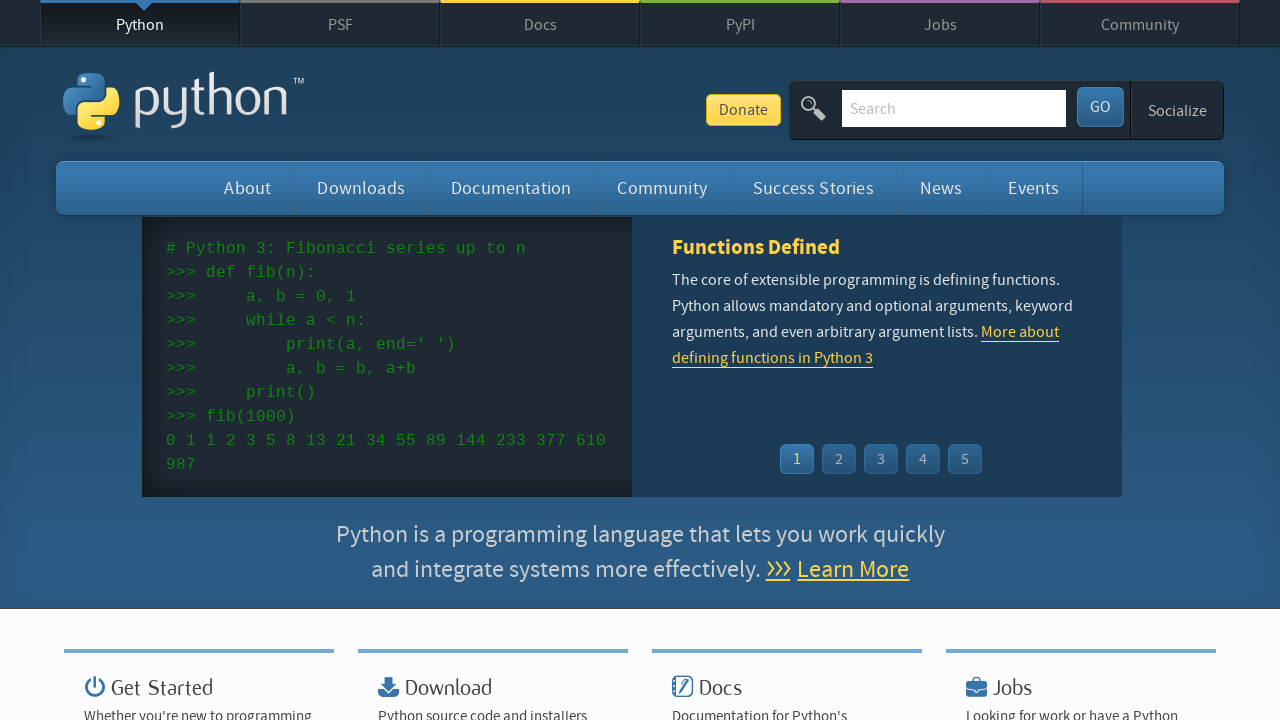

Clicked jobs meta link to navigate to jobs page at (940, 23) on .jobs-meta
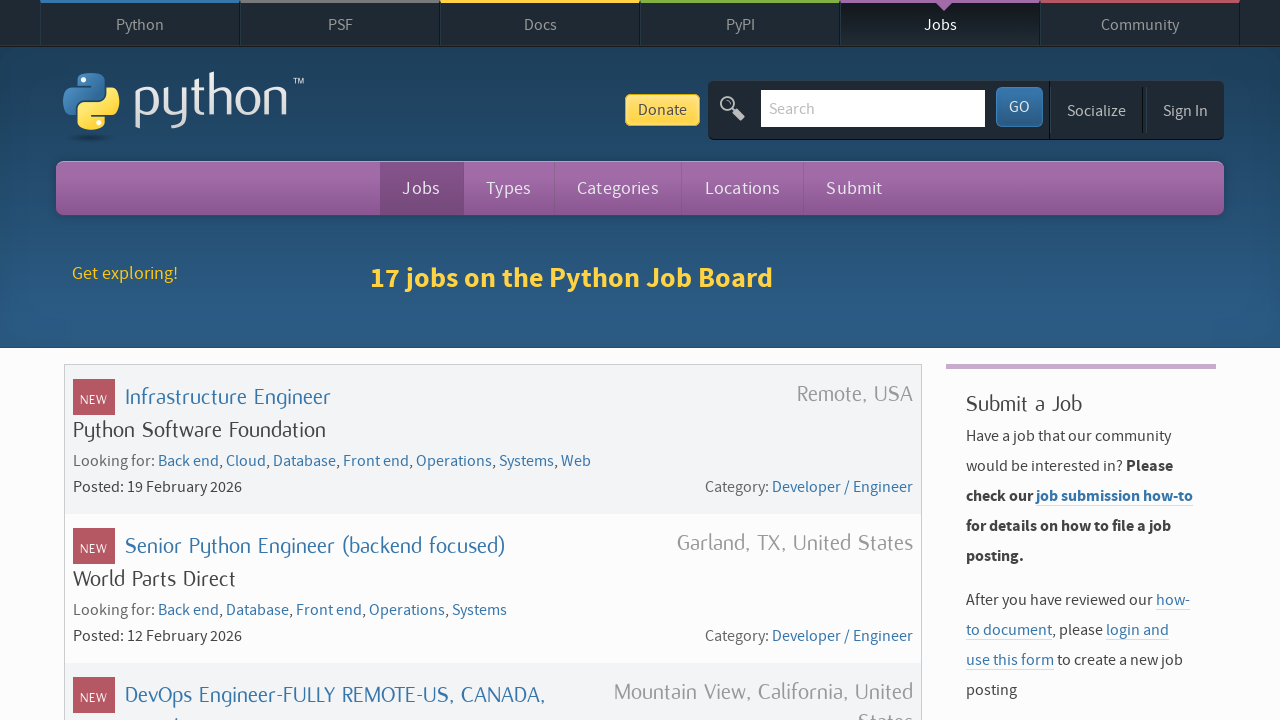

Partner images loaded and became visible on jobs page
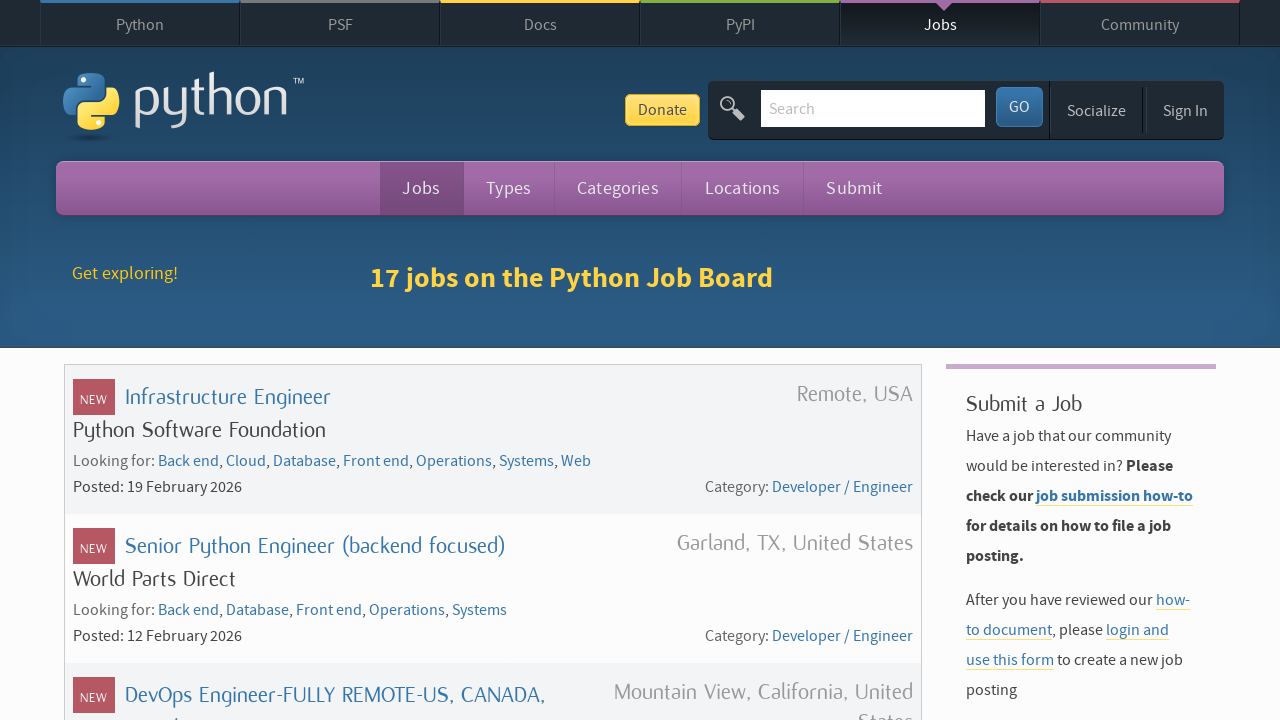

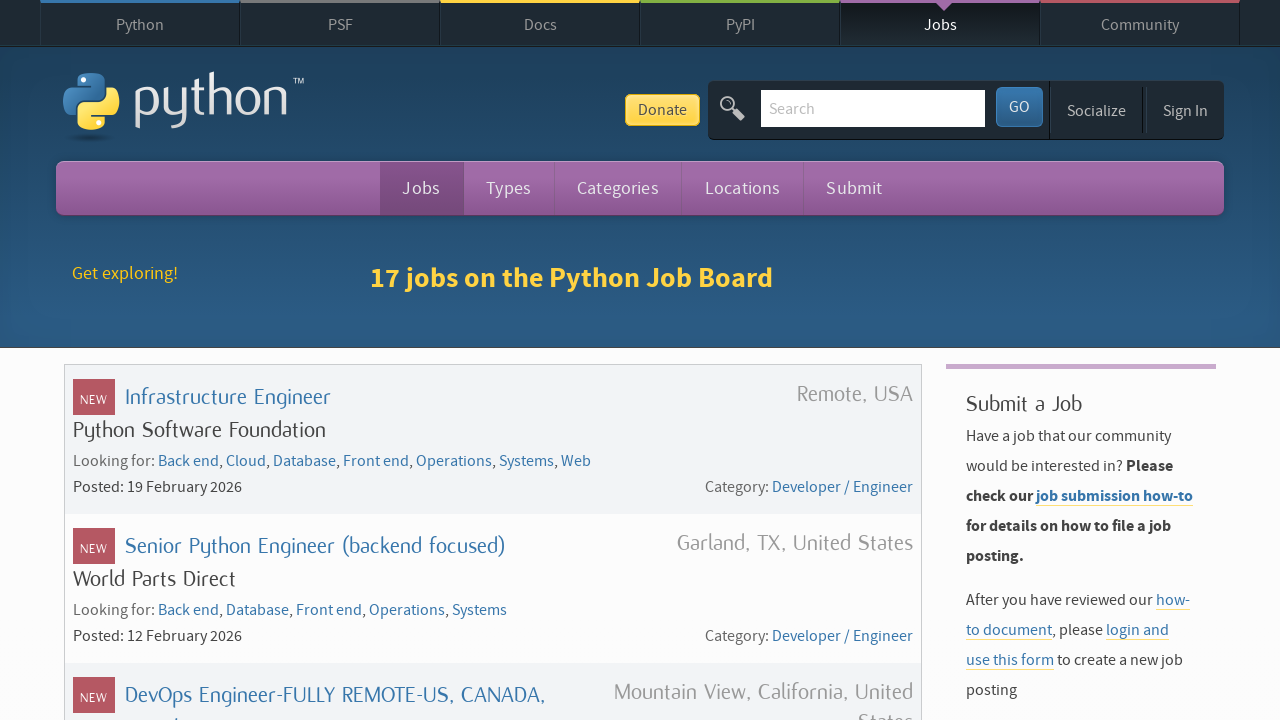